Searches for a physician on the College of Physicians and Surgeons of Alberta website by entering first and last name, submitting the search form, and waiting for results to load

Starting URL: https://search.cpsa.ca/

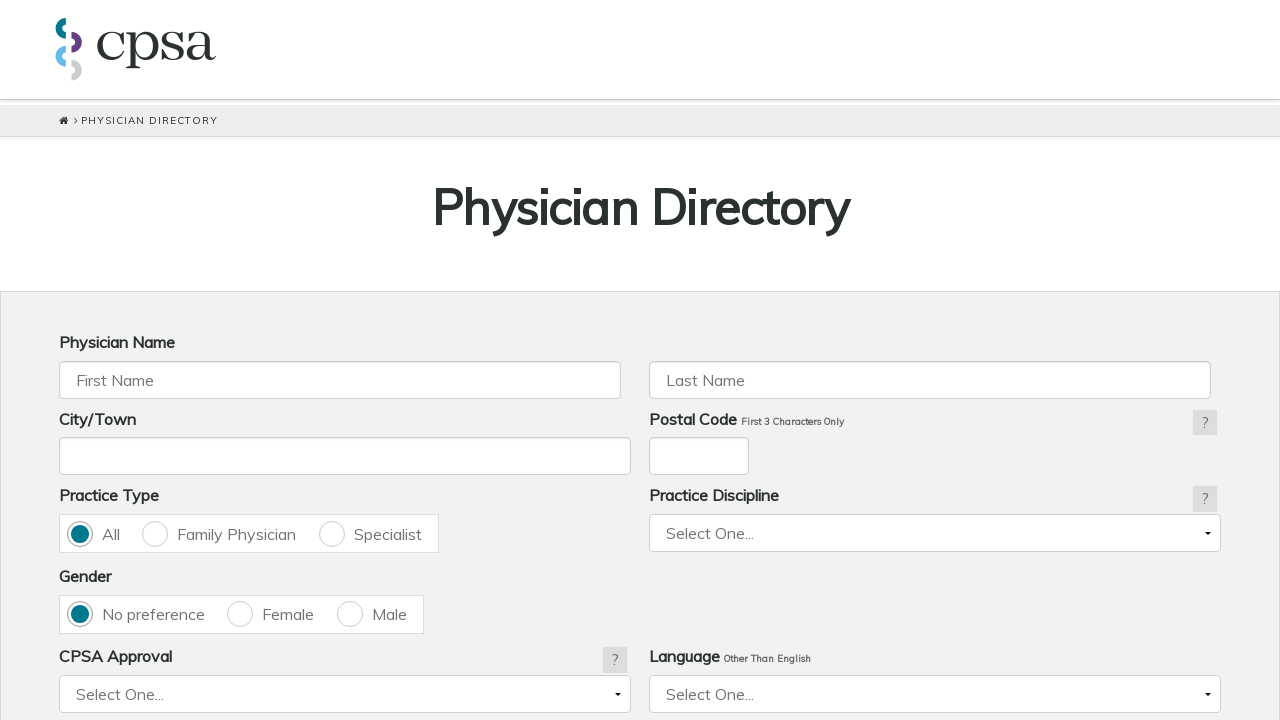

Filled first name field with 'Michael' on #MainContent_physicianSearchView_txtFirstName
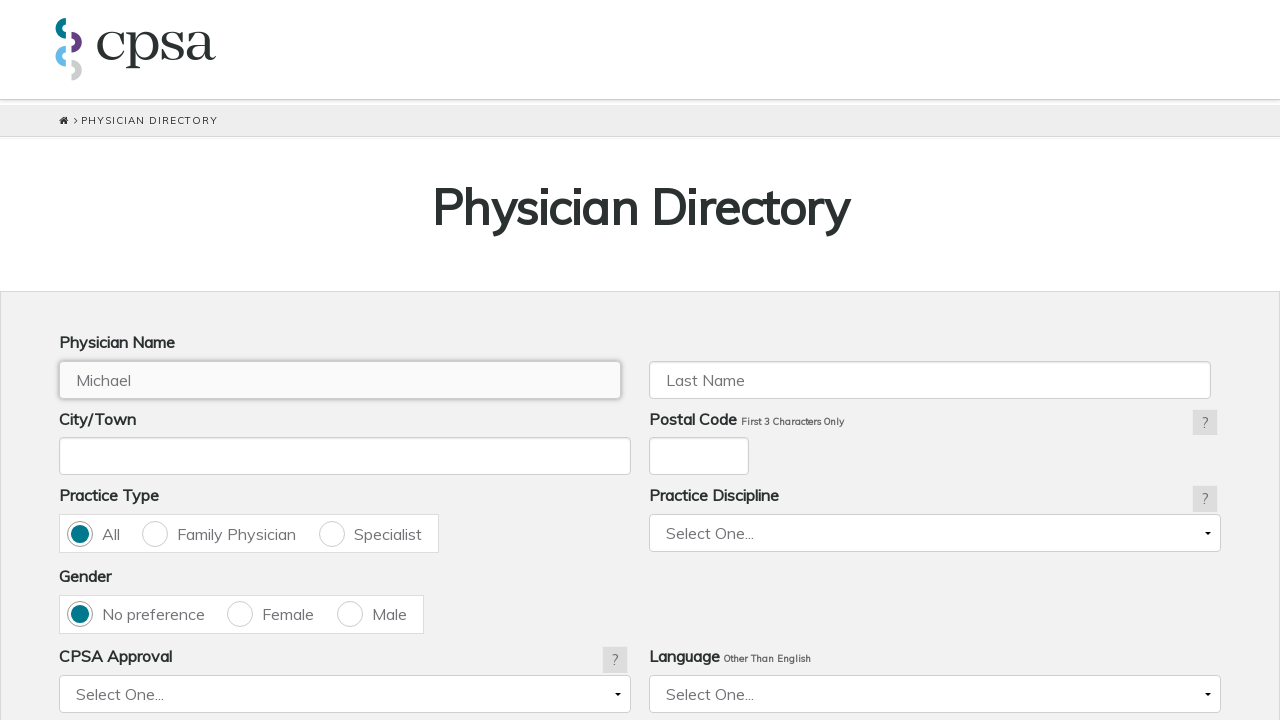

Filled last name field with 'Smith' on #MainContent_physicianSearchView_txtLastName
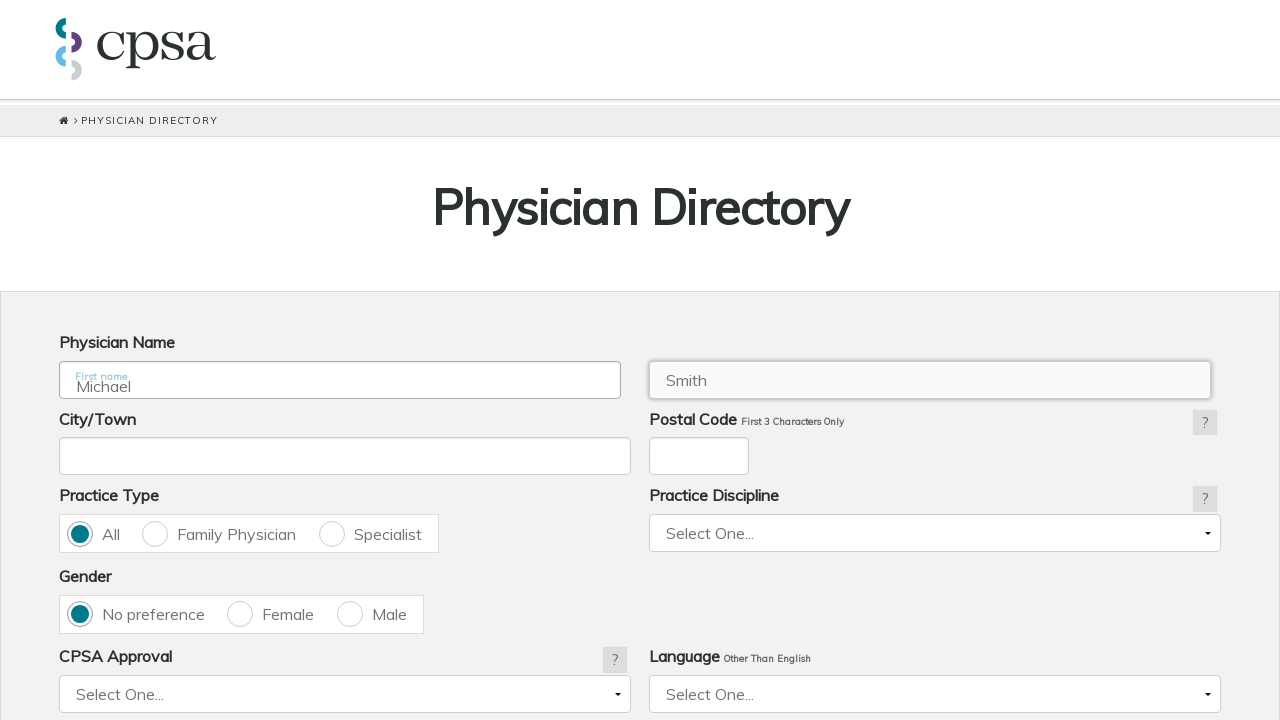

Clicked search button to submit physician search at (1082, 544) on #MainContent_physicianSearchView_btnSearch
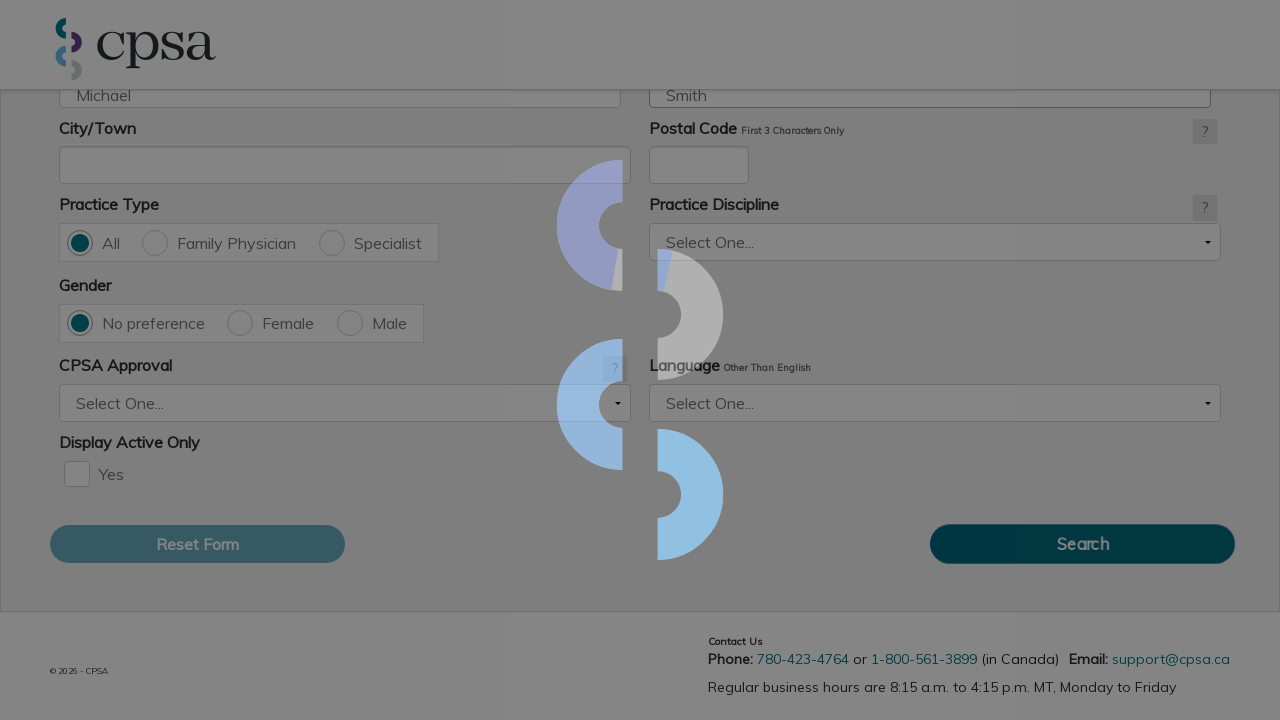

Search results loaded successfully
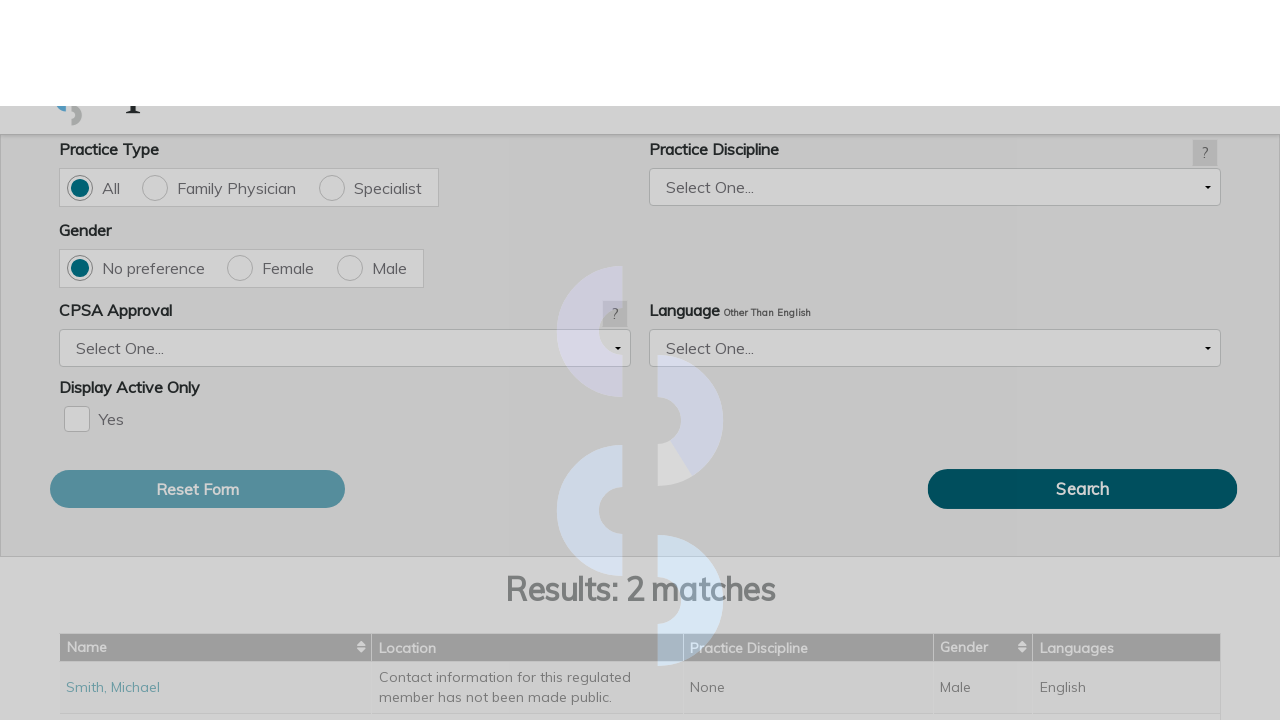

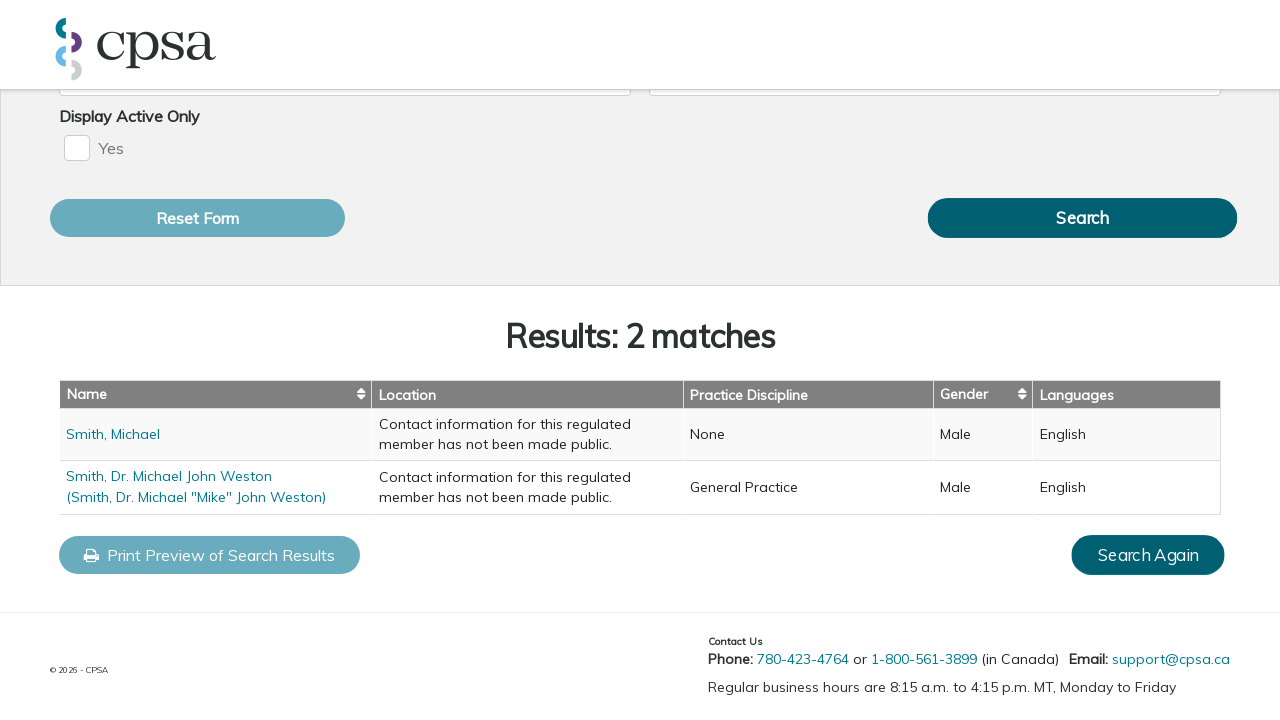